Tests dynamic loading functionality by clicking the Start button to initiate loading of a hidden element, then waiting for and verifying that "Hello World!" text appears on the page.

Starting URL: https://the-internet.herokuapp.com/dynamic_loading/1

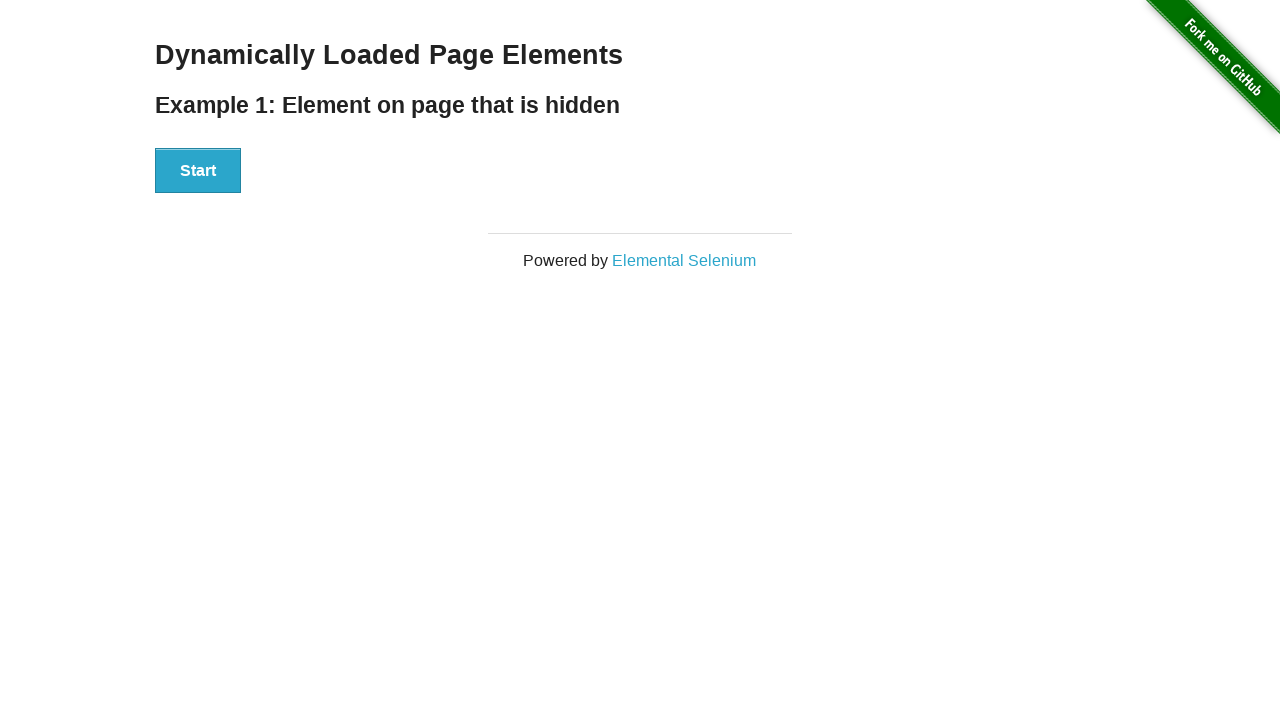

Clicked Start button to initiate dynamic loading at (198, 171) on button
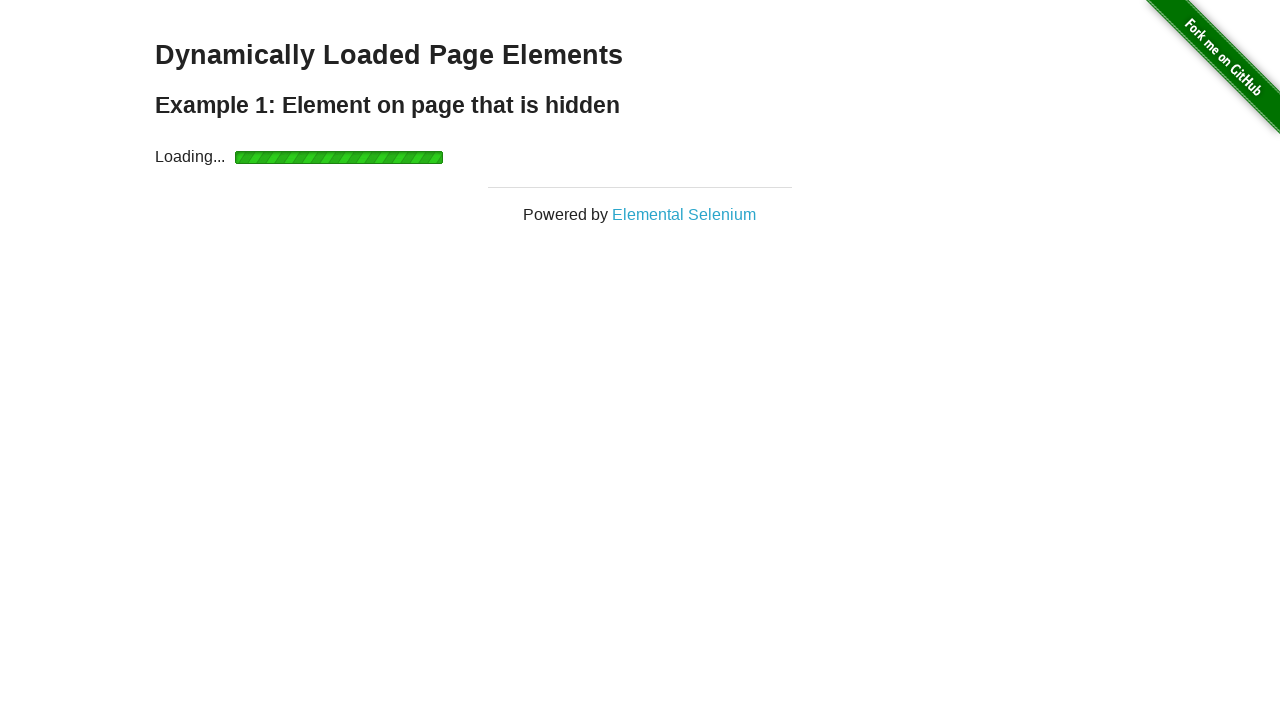

Waited for hidden element with id 'finish' and h4 tag to appear
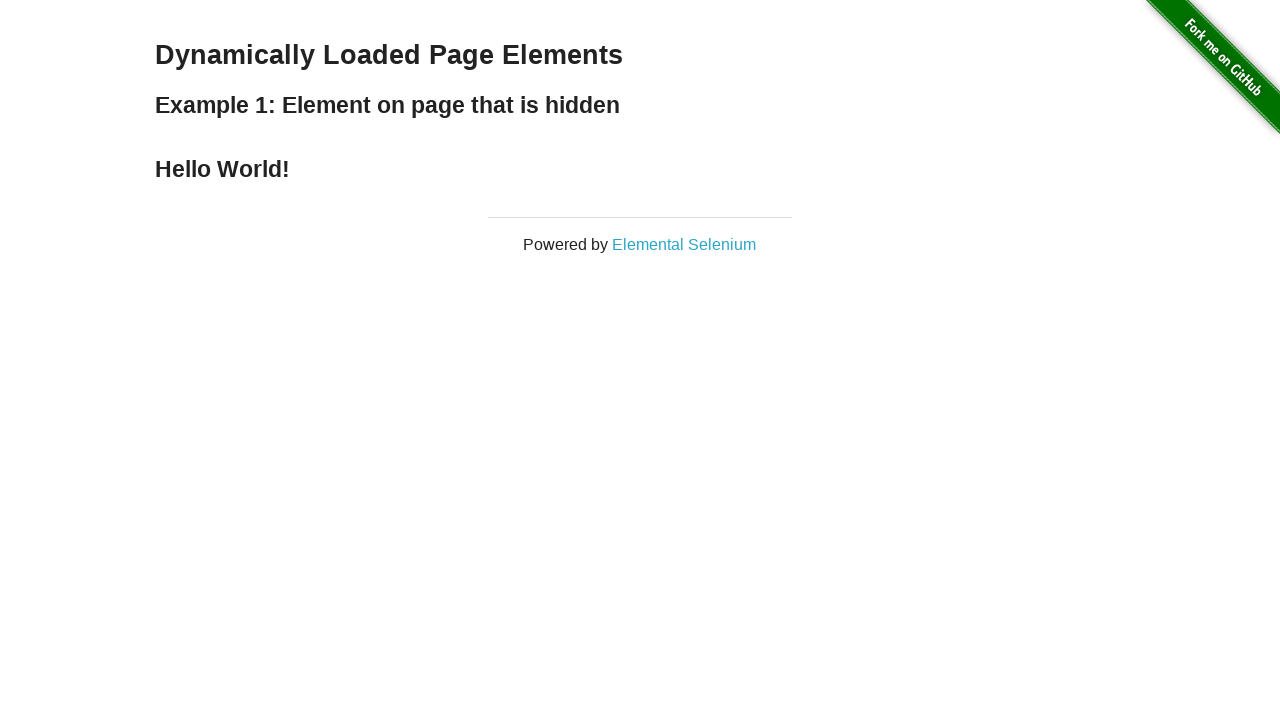

Located h4 element containing 'Hello World!' text
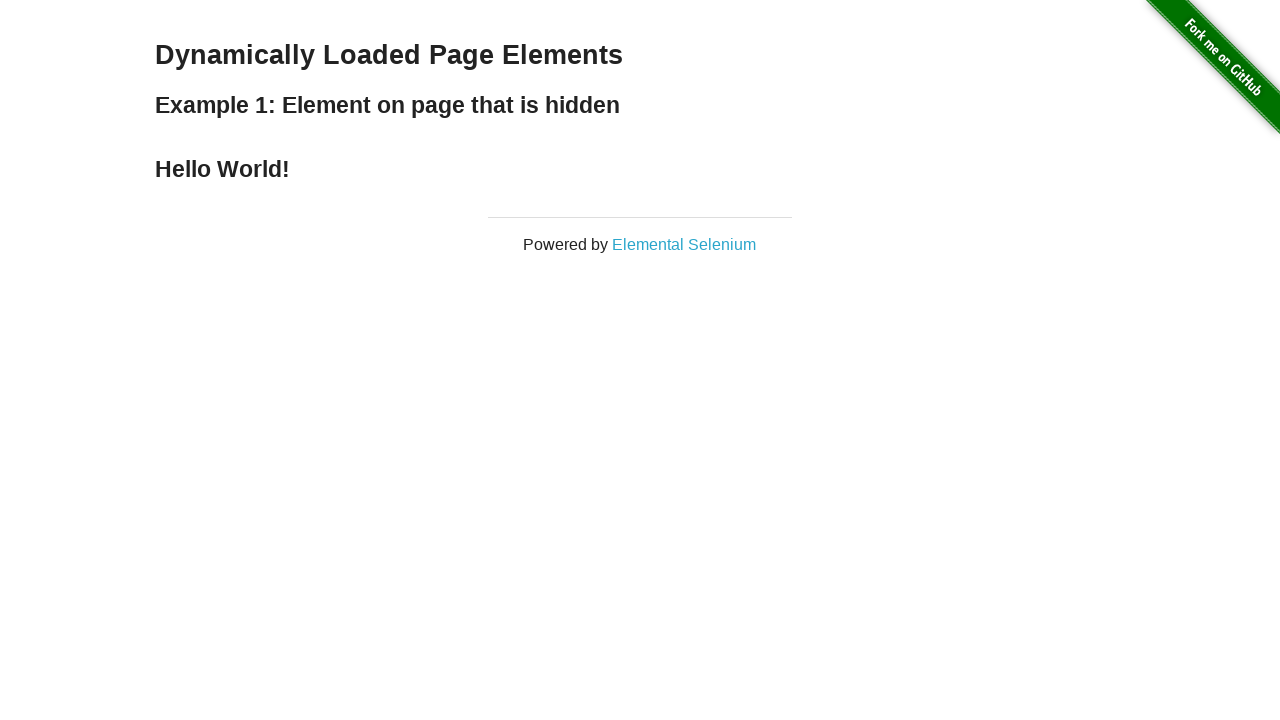

Verified 'Hello World!' text is visible on the page
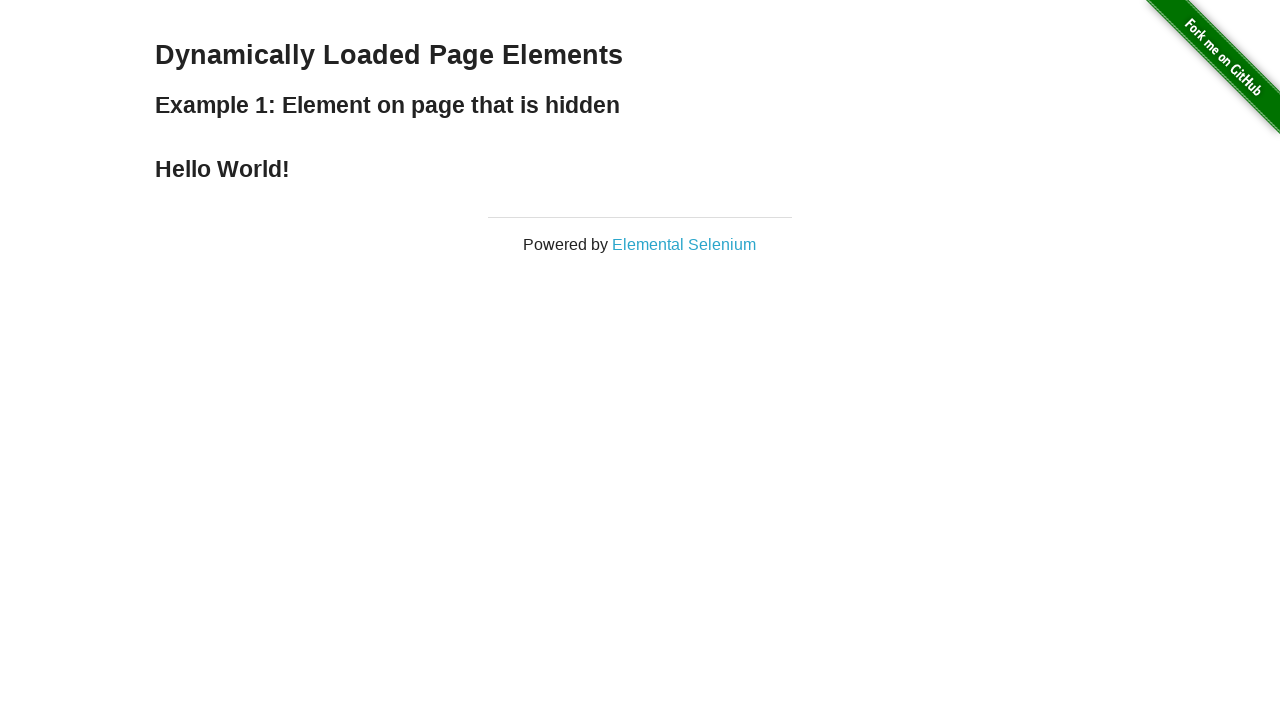

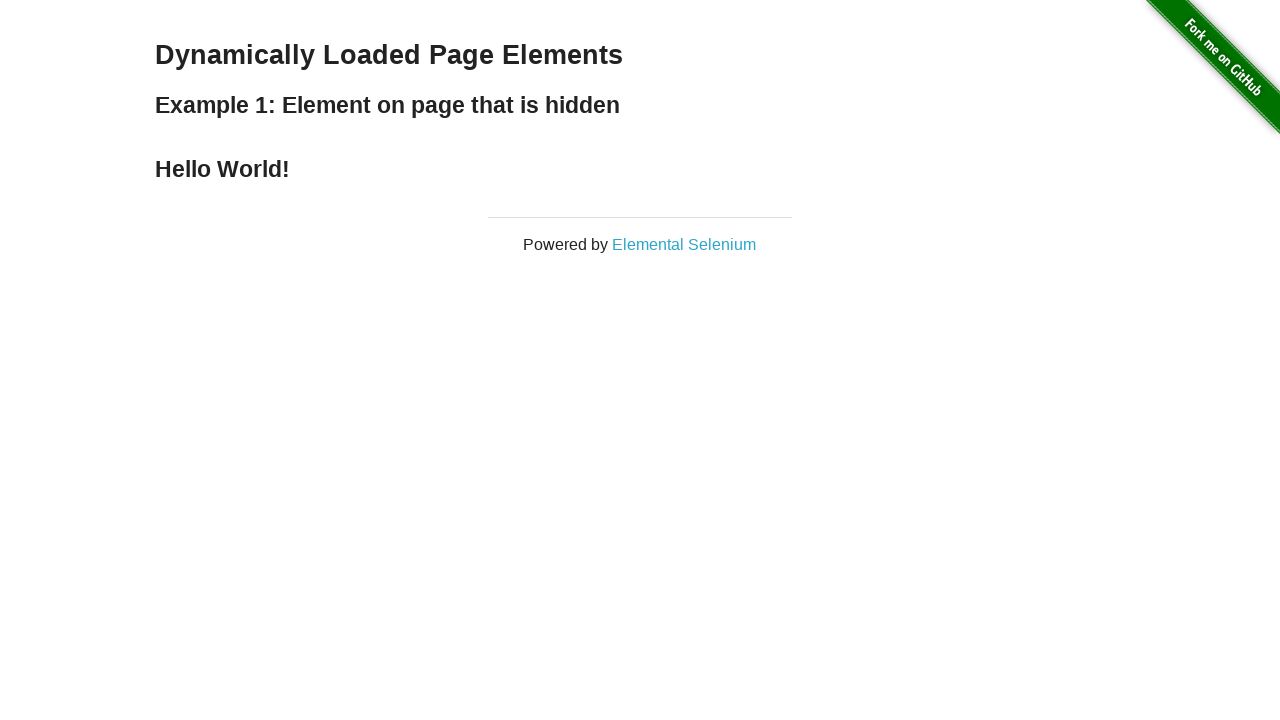